Tests table interaction by navigating to a tables page, examining table structure (columns and rows), reading cell values, and sorting the table by clicking a column header.

Starting URL: https://training-support.net/webelements/tables

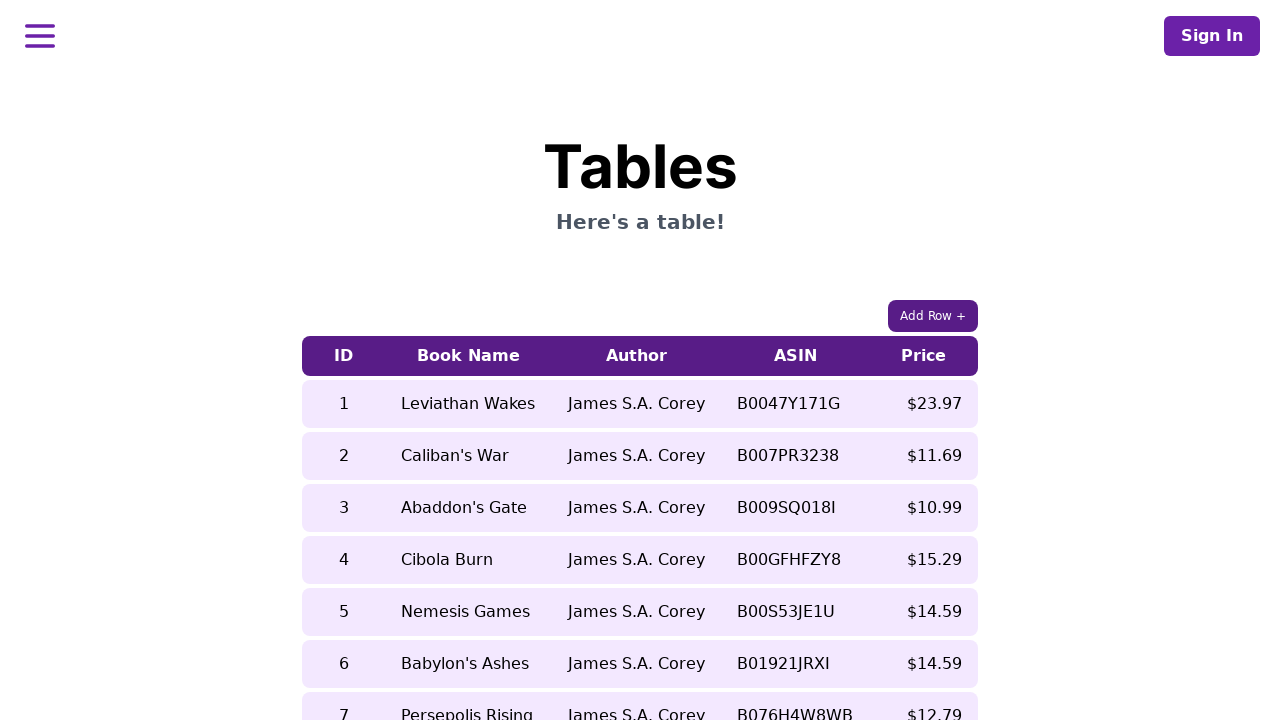

Waited for table to be visible
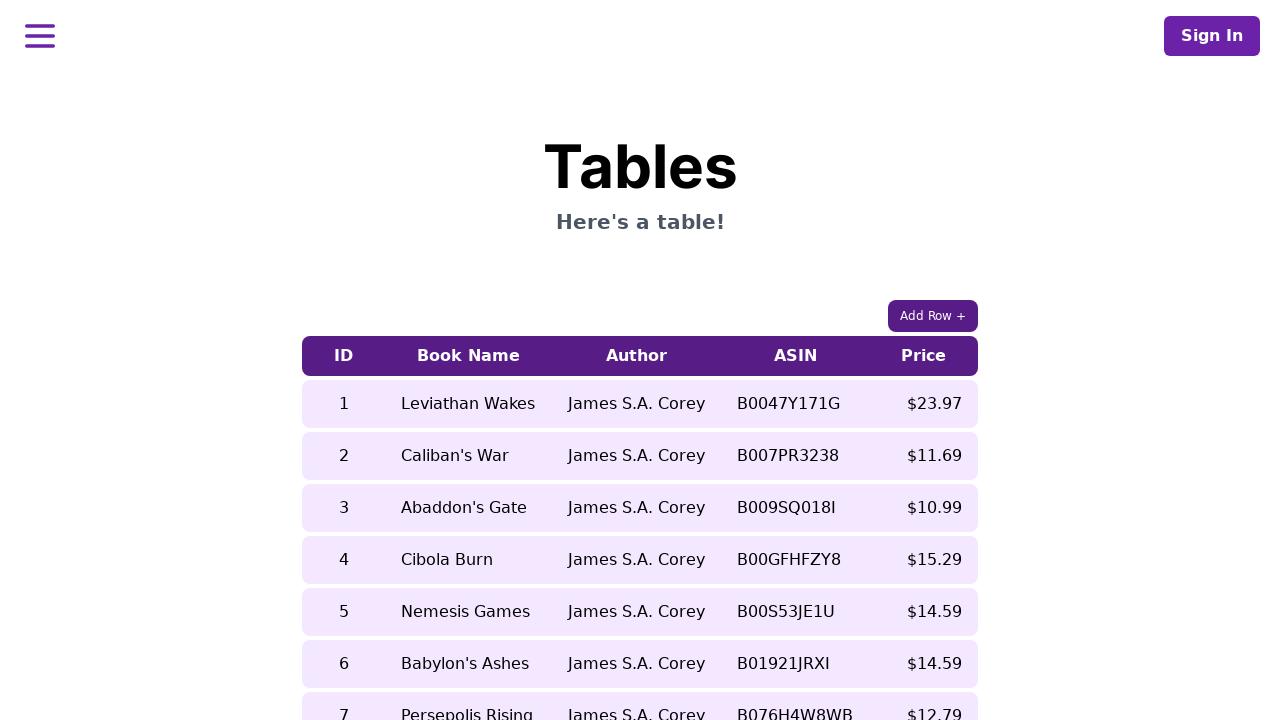

Clicked 5th column header to sort table at (924, 356) on xpath=//table[contains(@class, 'table-auto')]/thead/tr/th[5]
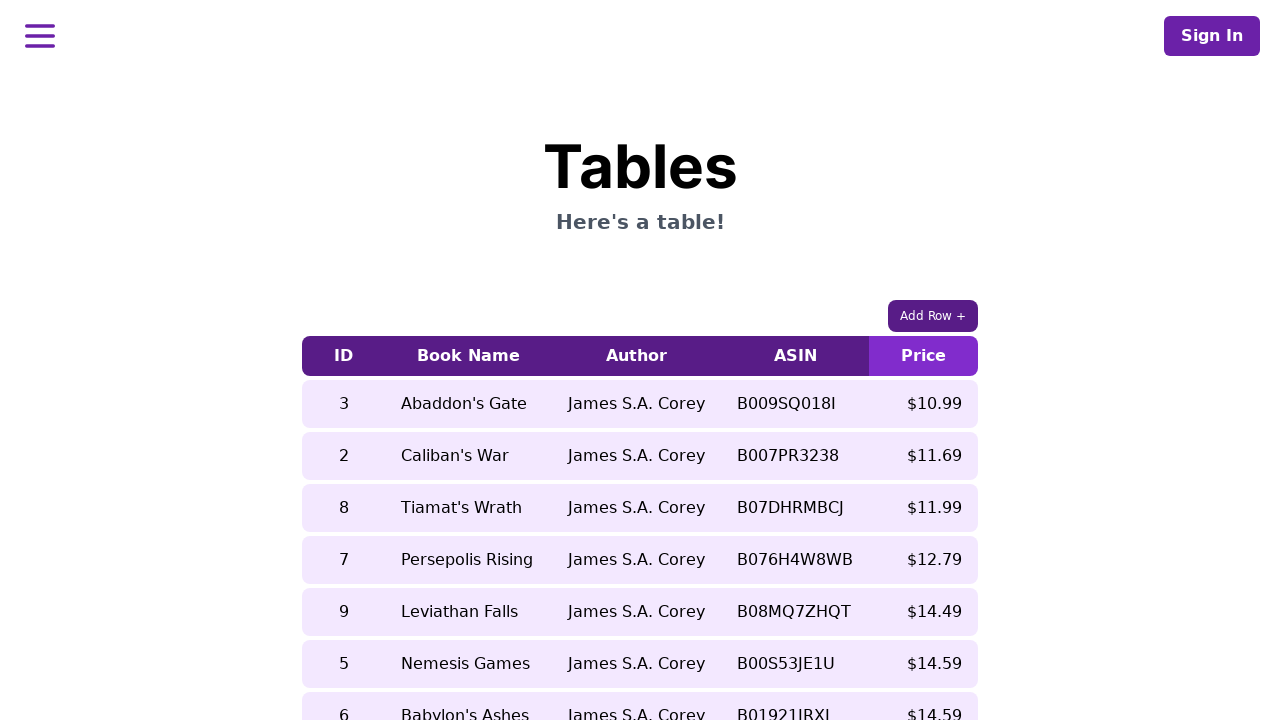

Waited for table to update after sorting
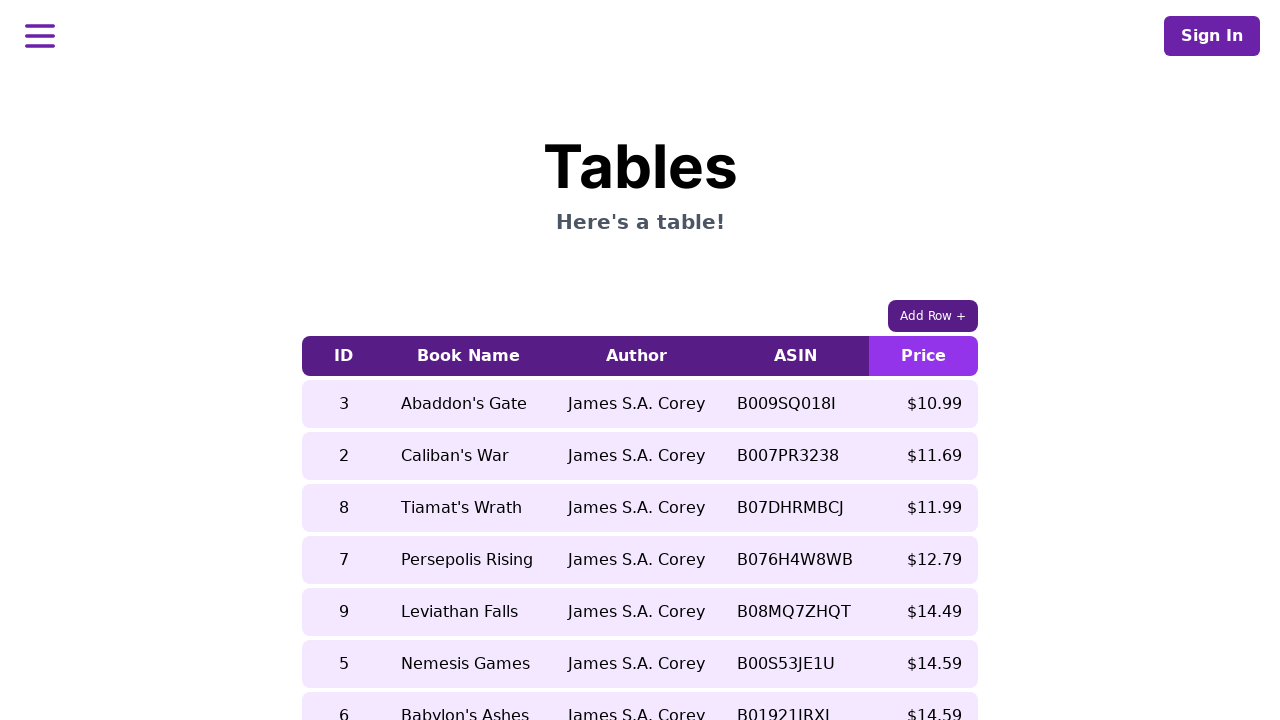

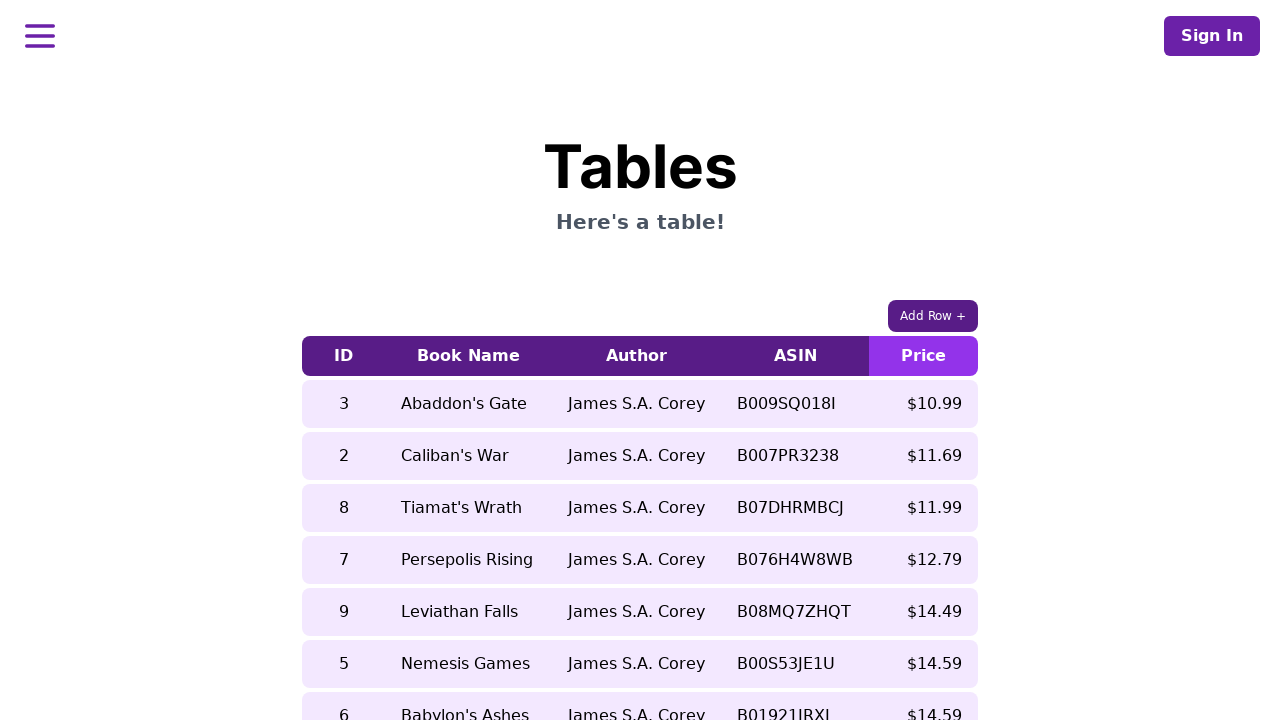